Tests product search functionality by selecting a category and searching for specific products on the demoblaze e-commerce site

Starting URL: https://www.demoblaze.com/index.html

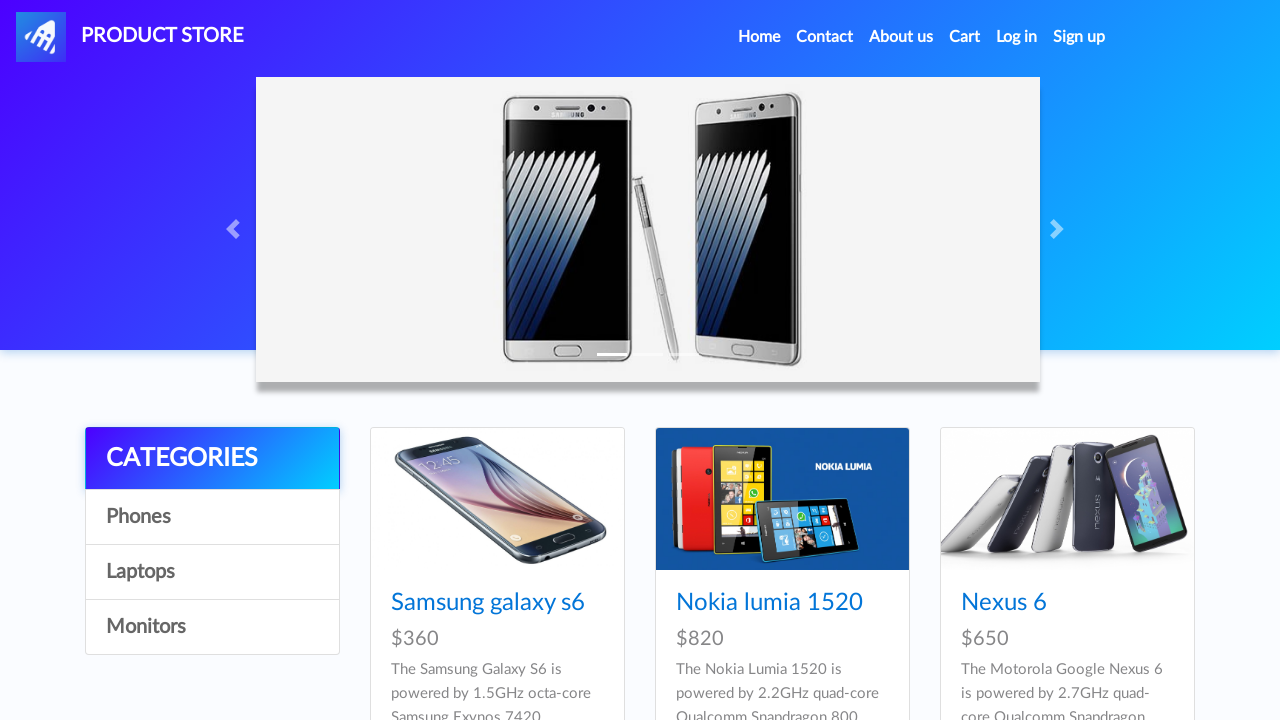

Clicked on Phones category at (212, 517) on a:has-text('Phones')
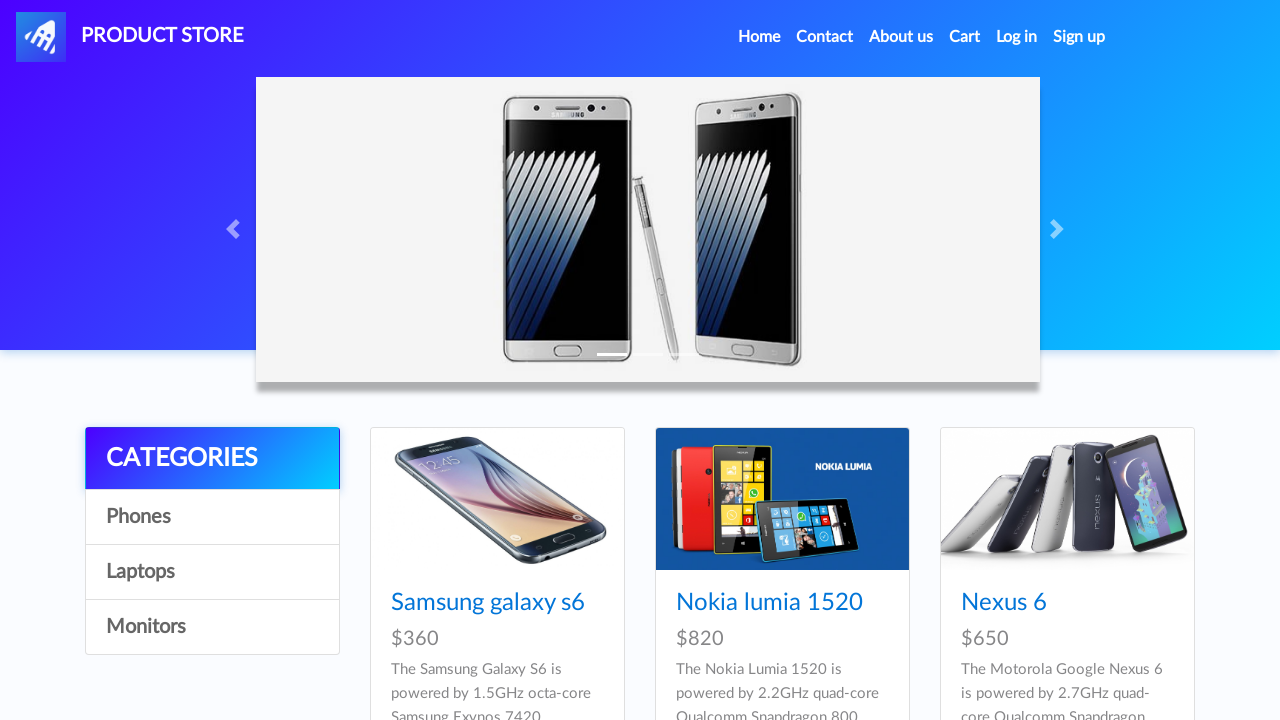

Waited 1000ms for page to load
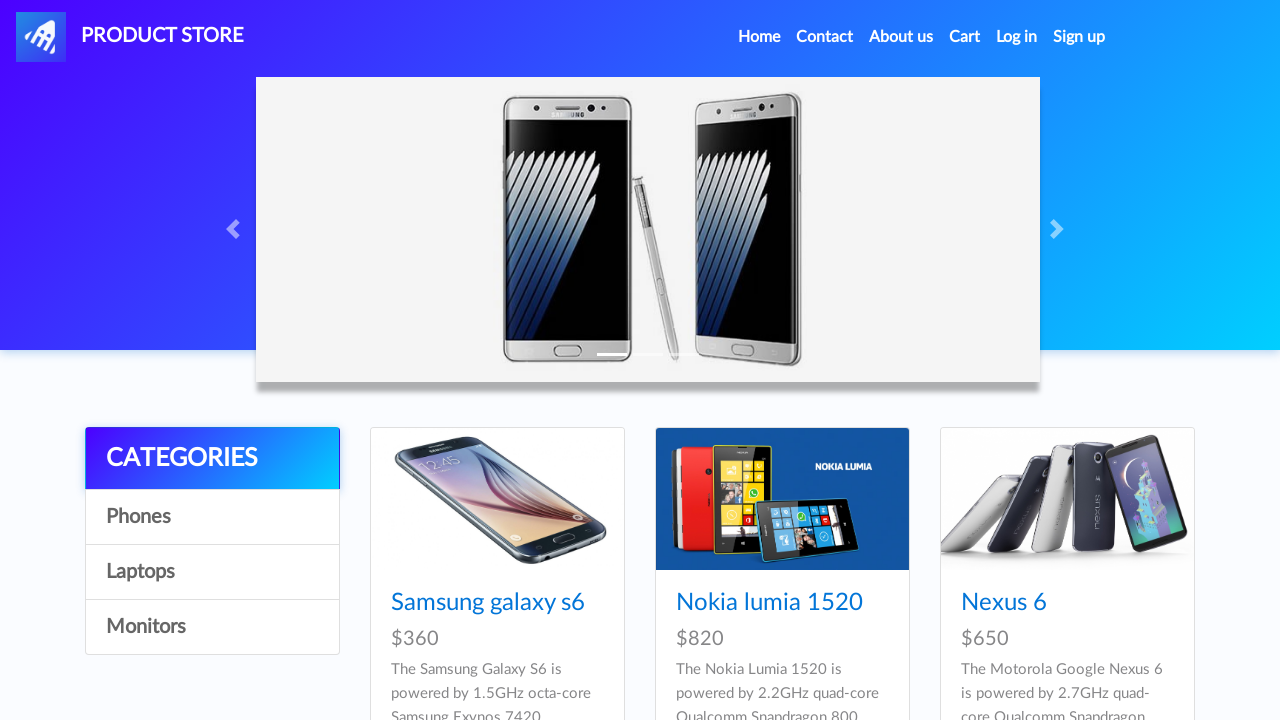

Product cards loaded in Phones category
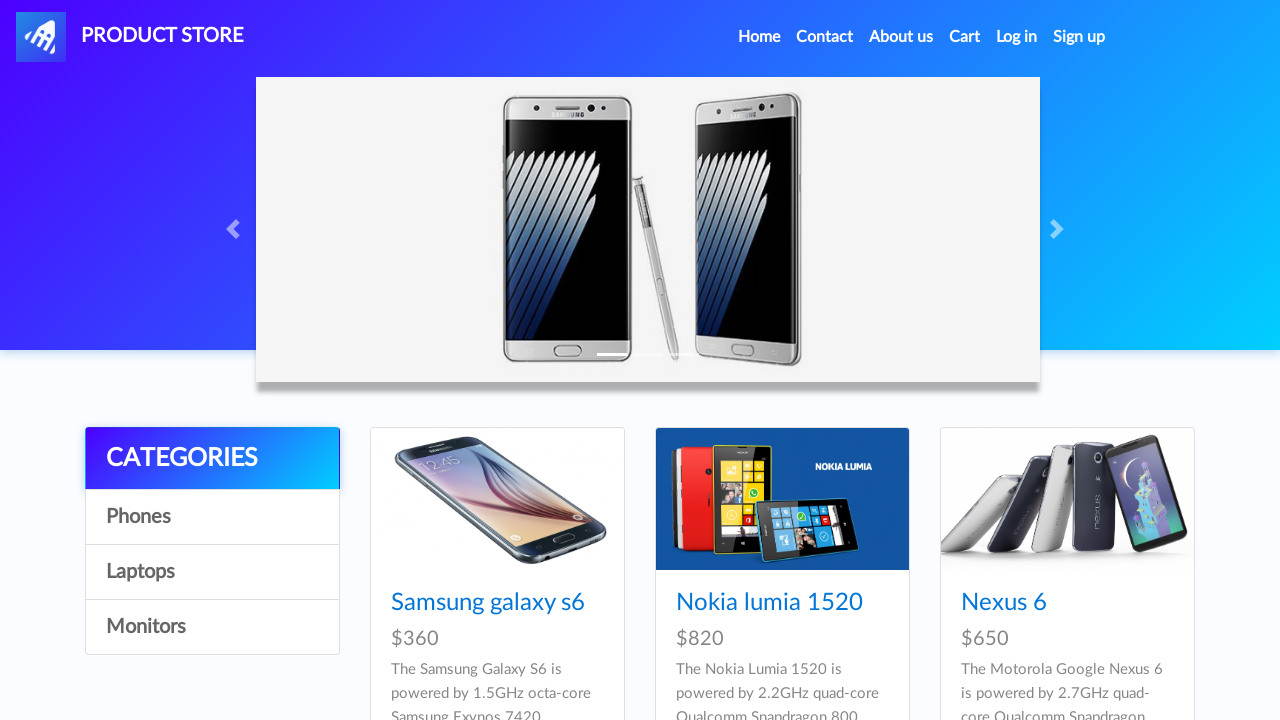

Clicked on Samsung Galaxy product at (488, 603) on a:has-text('Samsung galaxy')
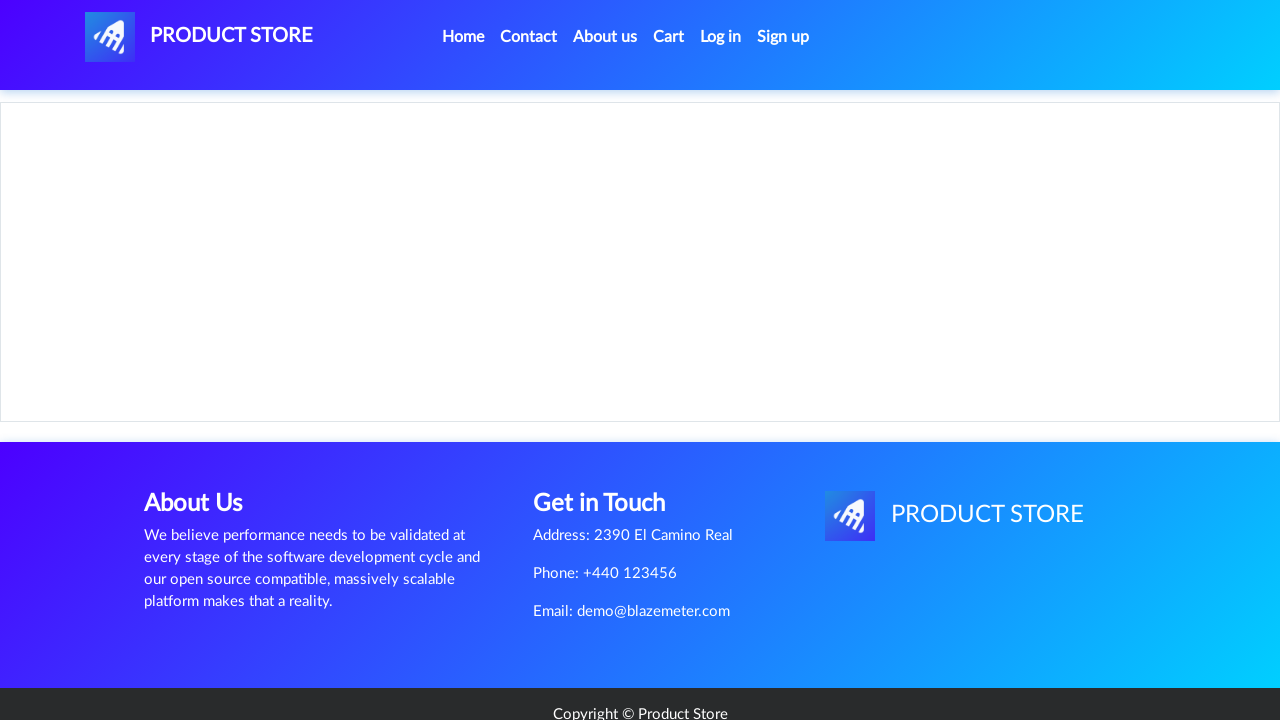

Product detail page loaded for Samsung Galaxy
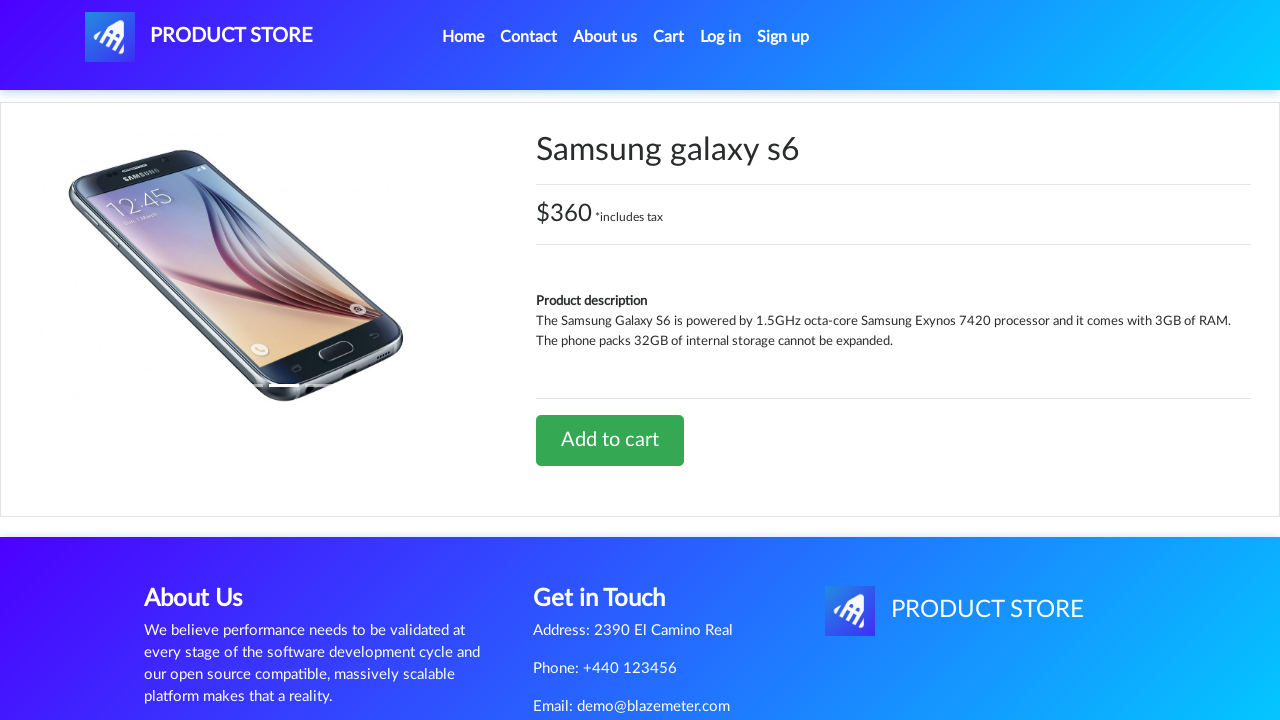

Navigated back to home page
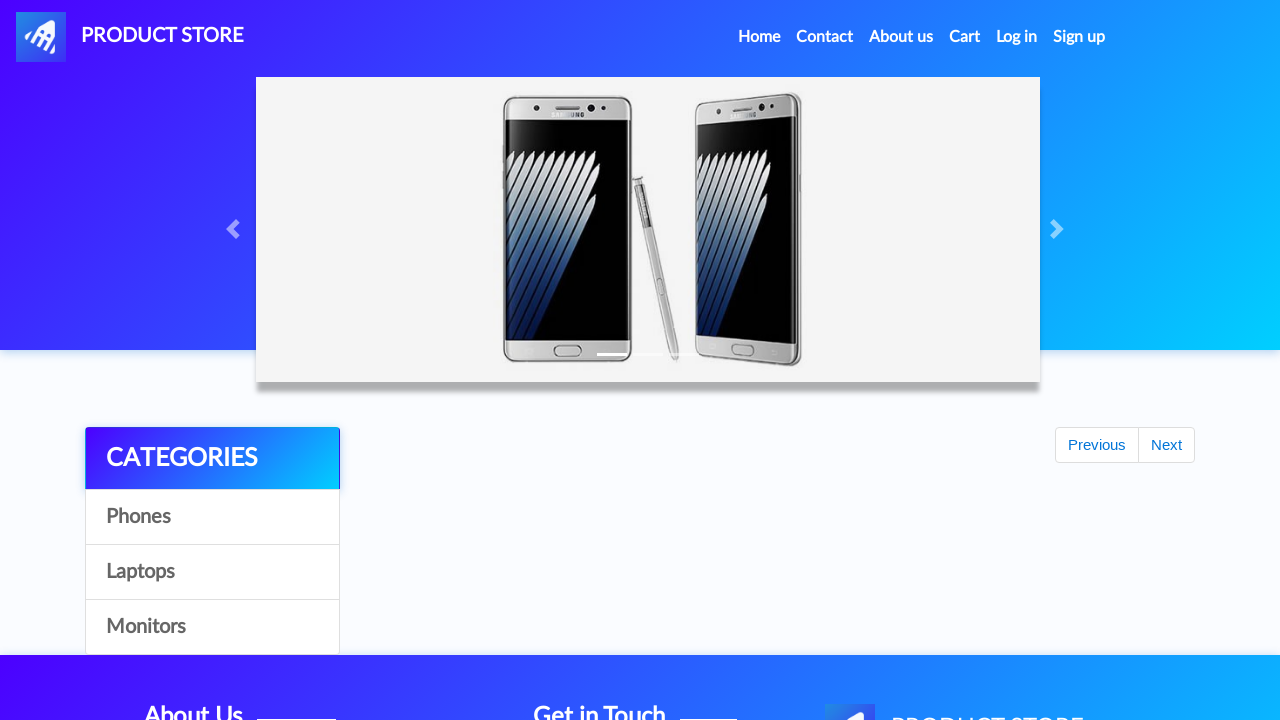

Clicked on Laptops category at (212, 572) on a:has-text('Laptops')
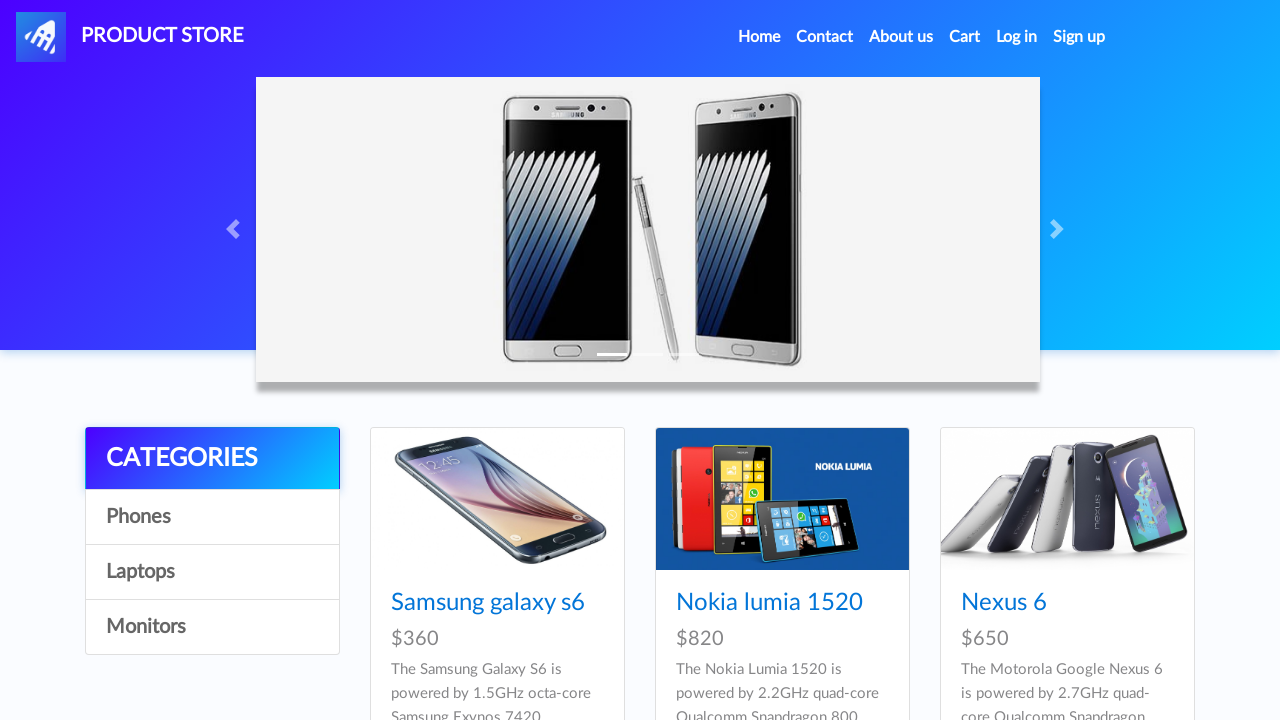

Waited 1000ms for Laptops category to load
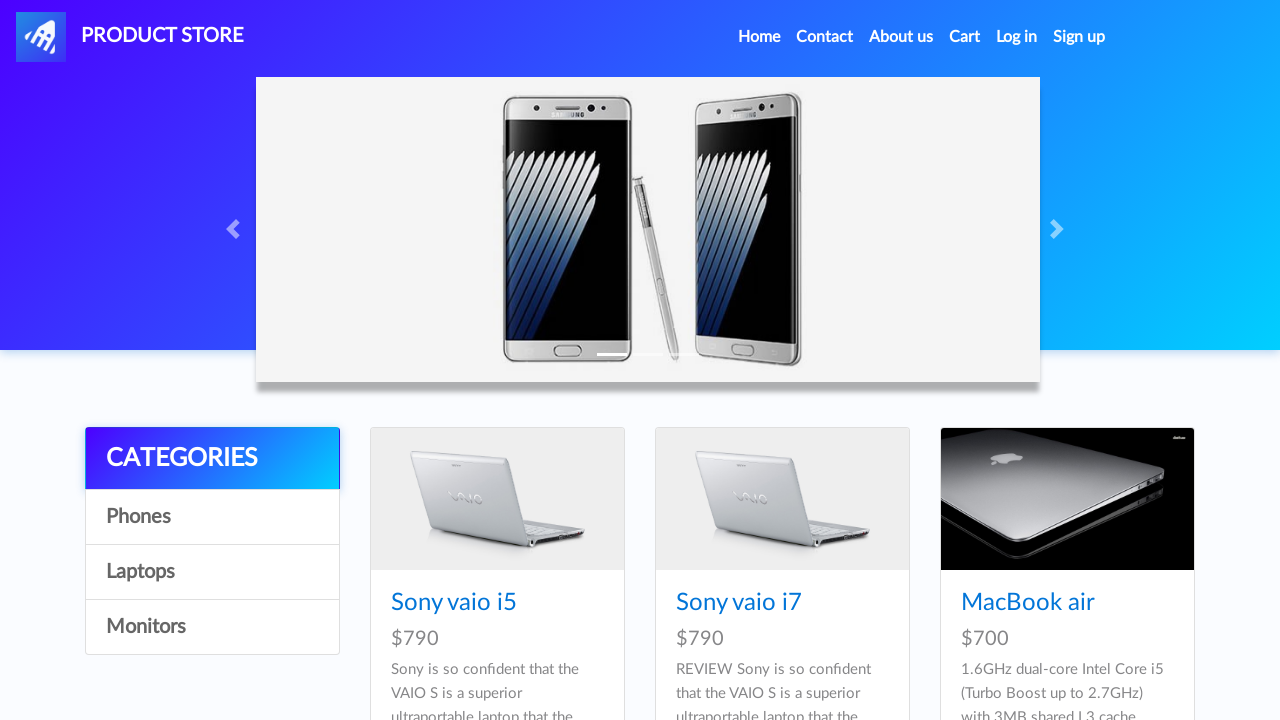

Product cards loaded in Laptops category
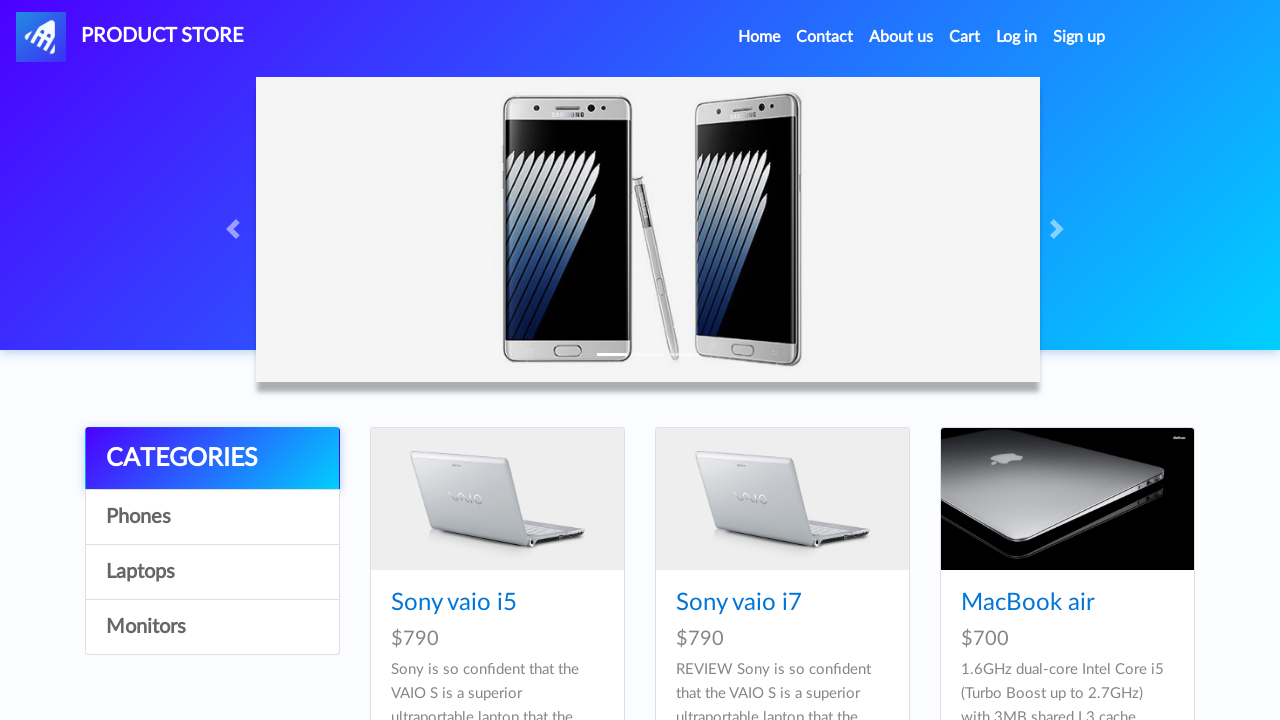

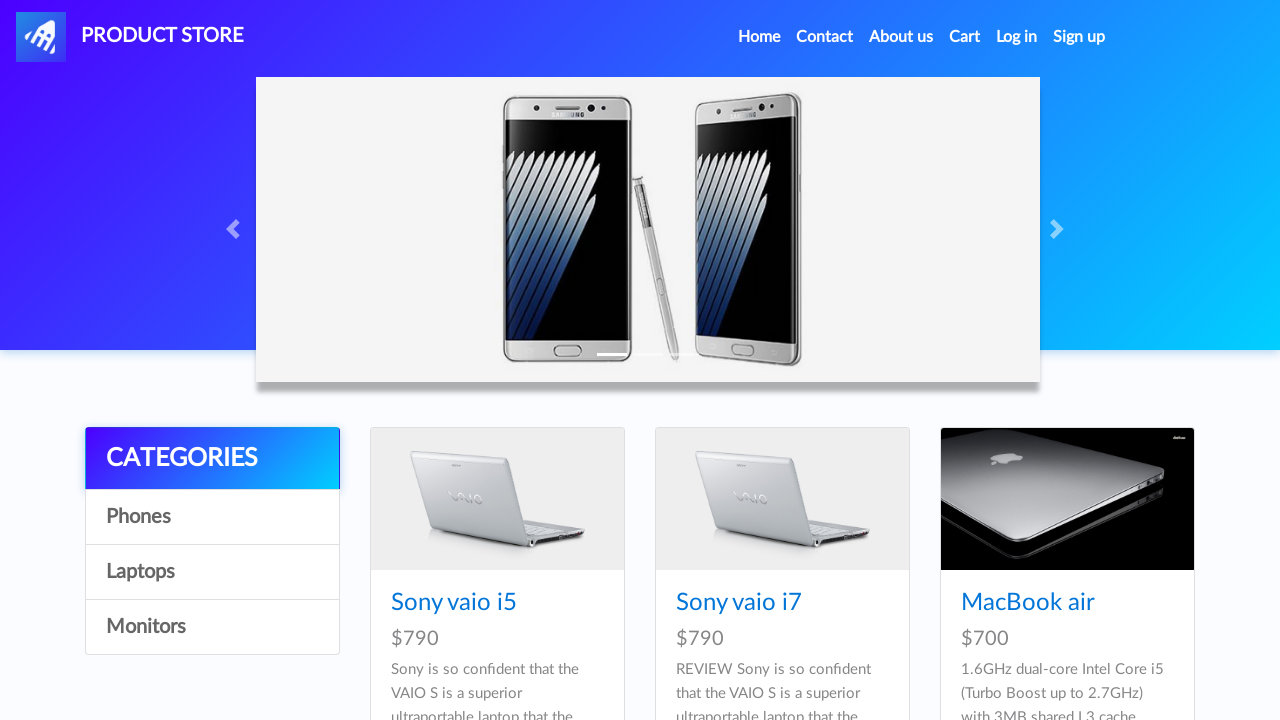